Tests an online calculator by performing a subtraction operation (3 - 1) using canvas-based UI interactions

Starting URL: https://www.online-calculator.com/full-screen-calculator/

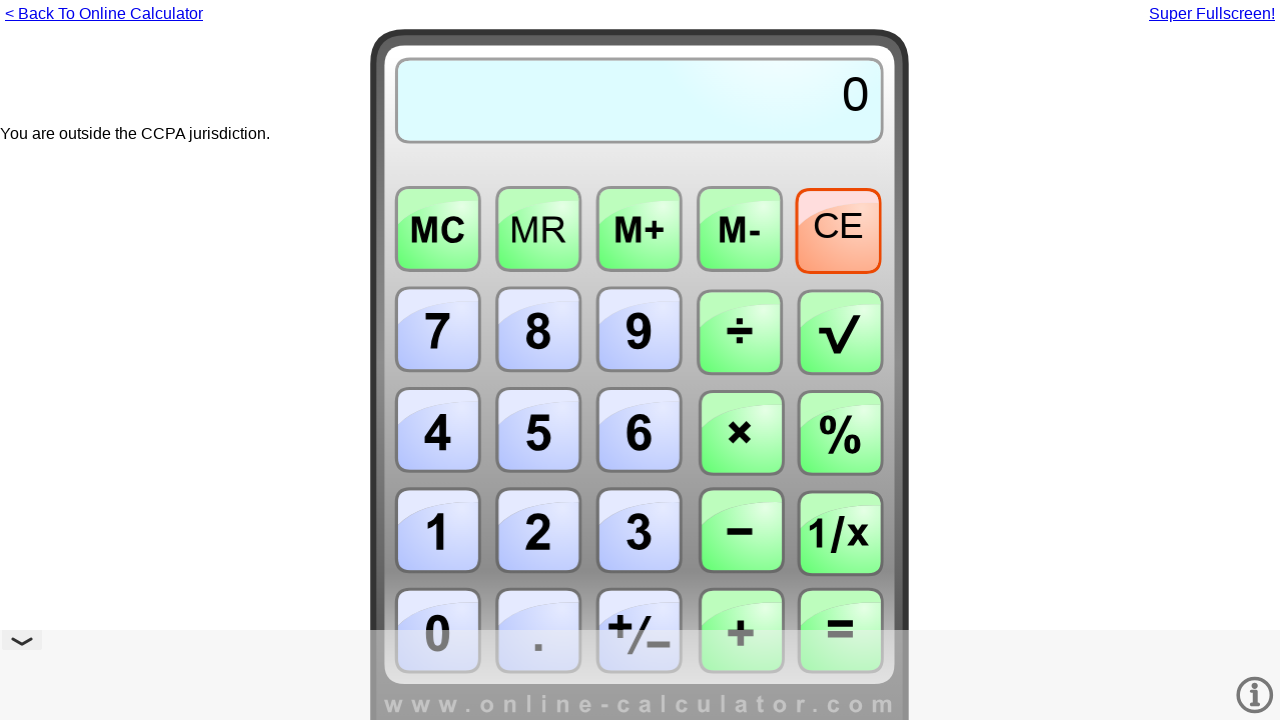

Located calculator iframe
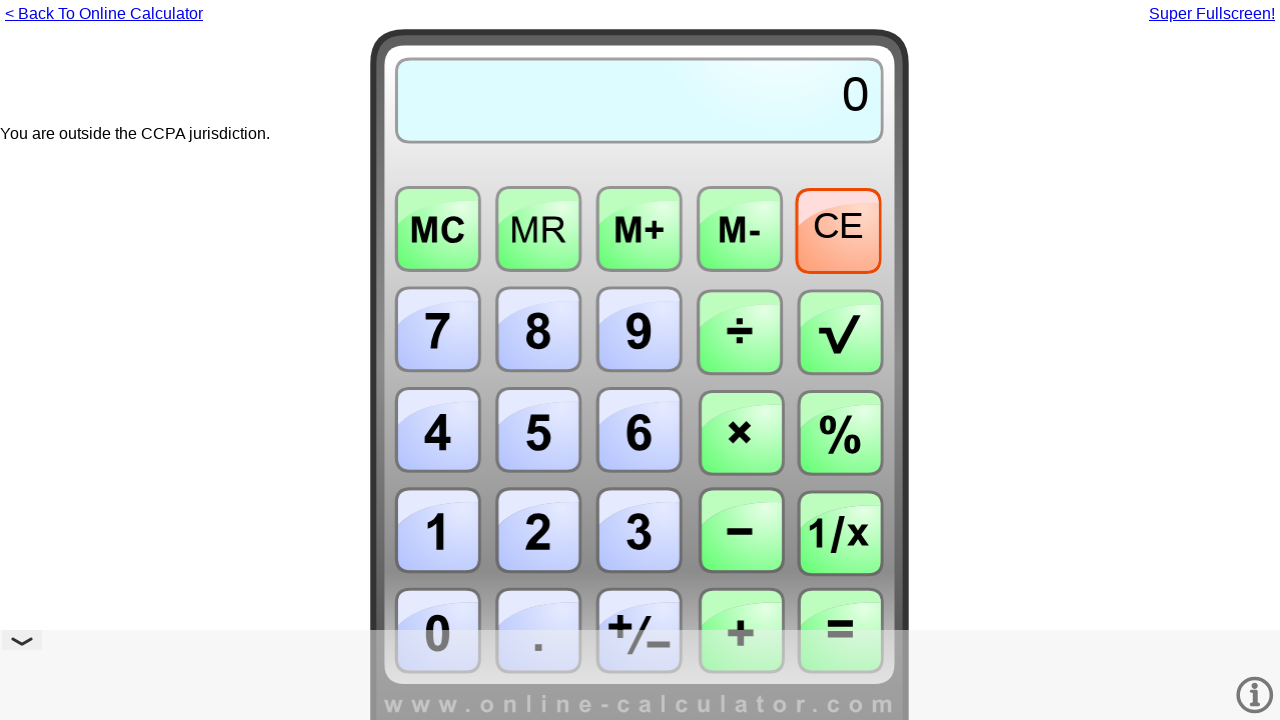

Located canvas element in iframe
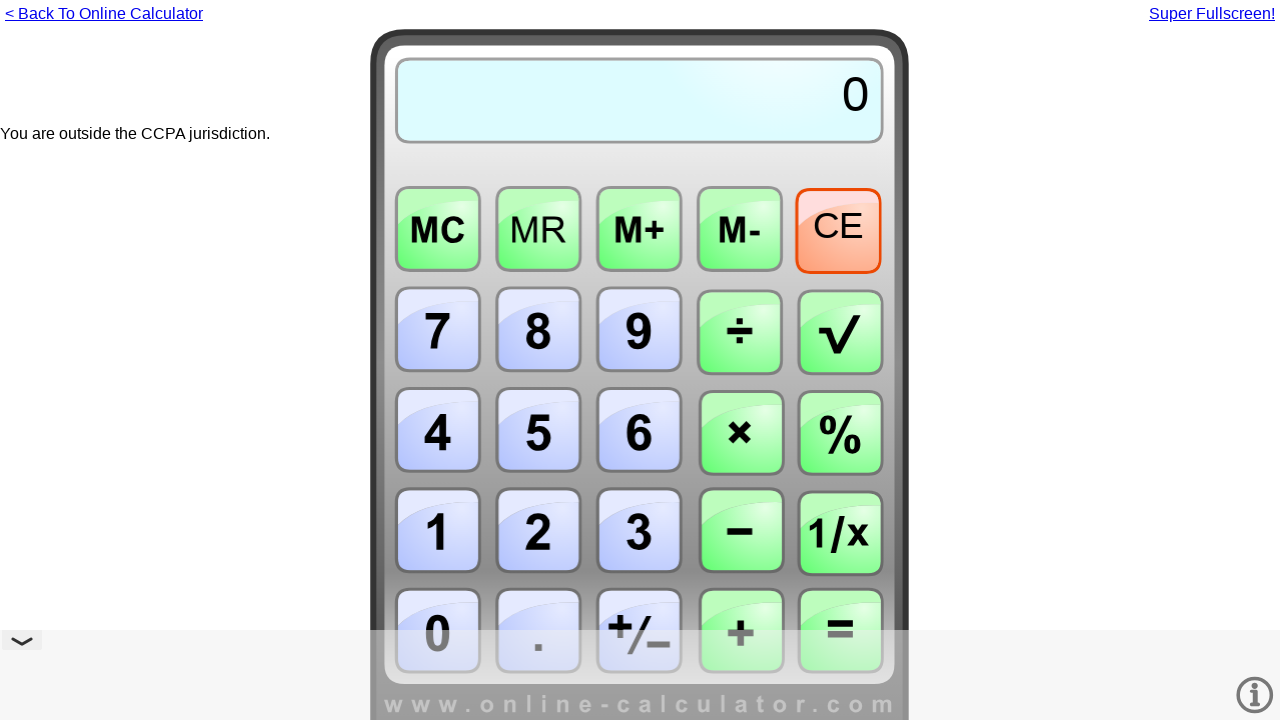

Canvas is visible and ready
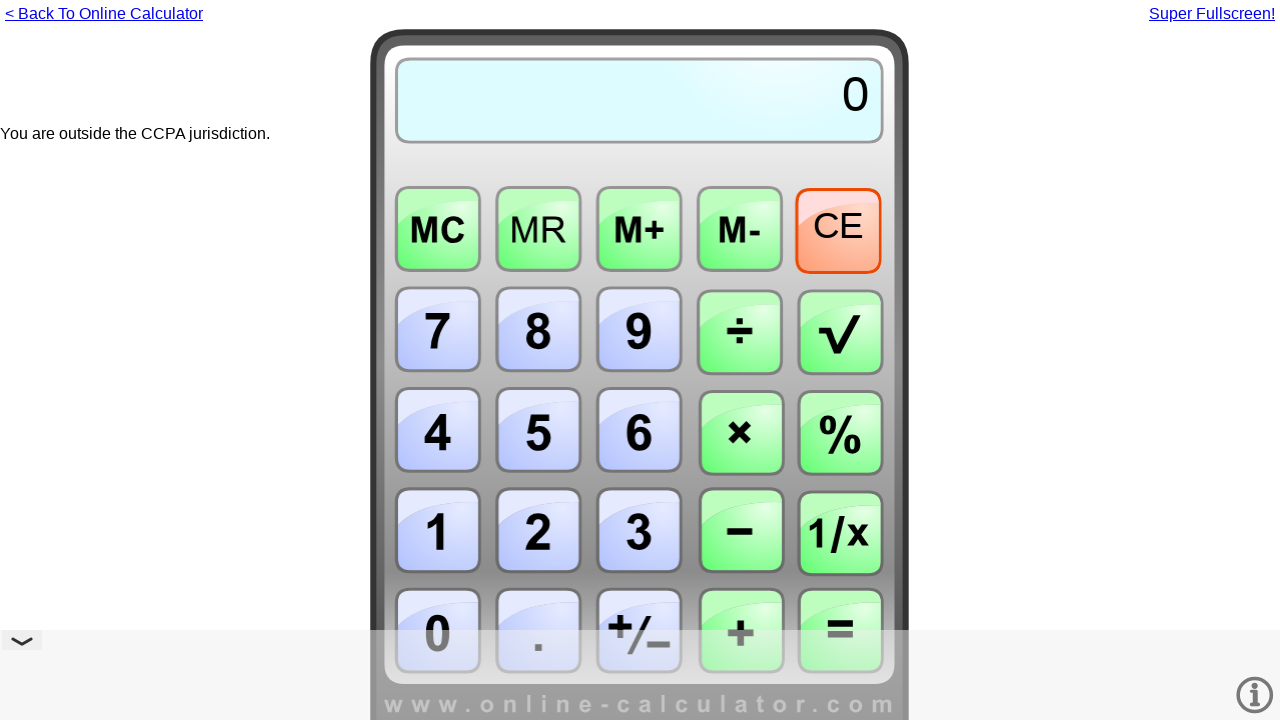

Retrieved canvas bounding box for coordinate calculations
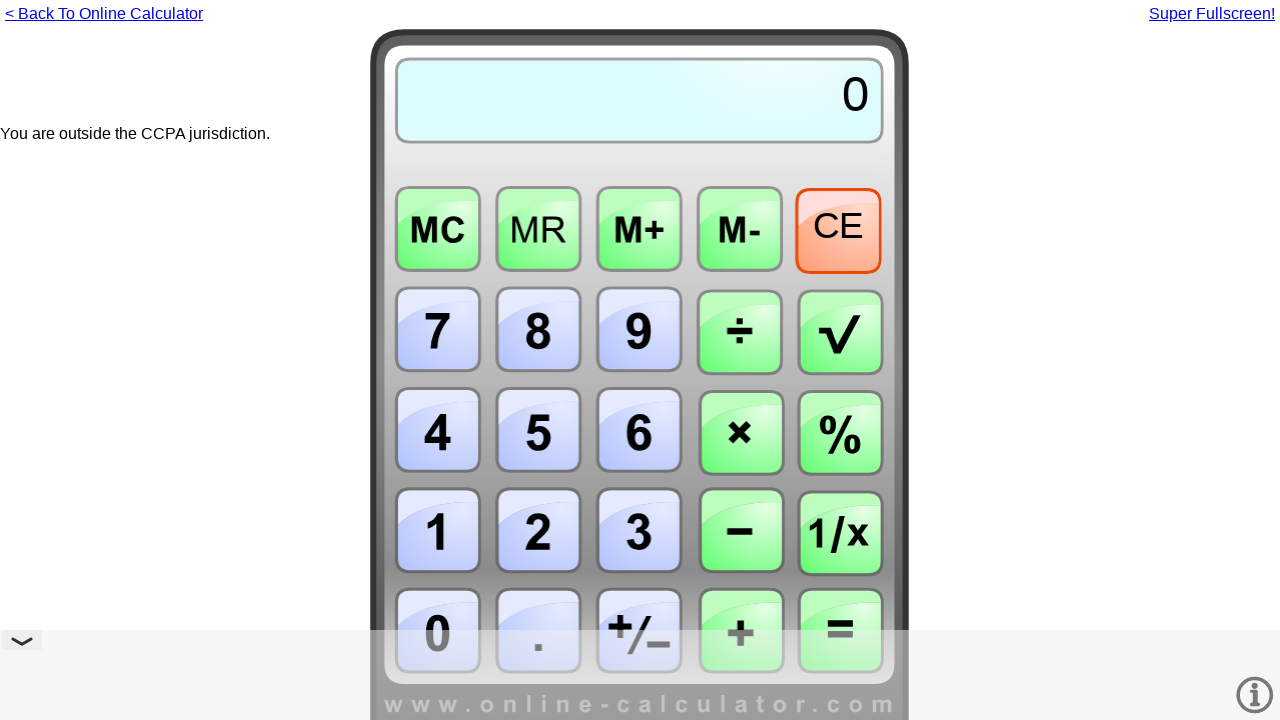

Clicked number 3 on calculator at (369, 378) on #fullframe >> internal:control=enter-frame >> #canvas
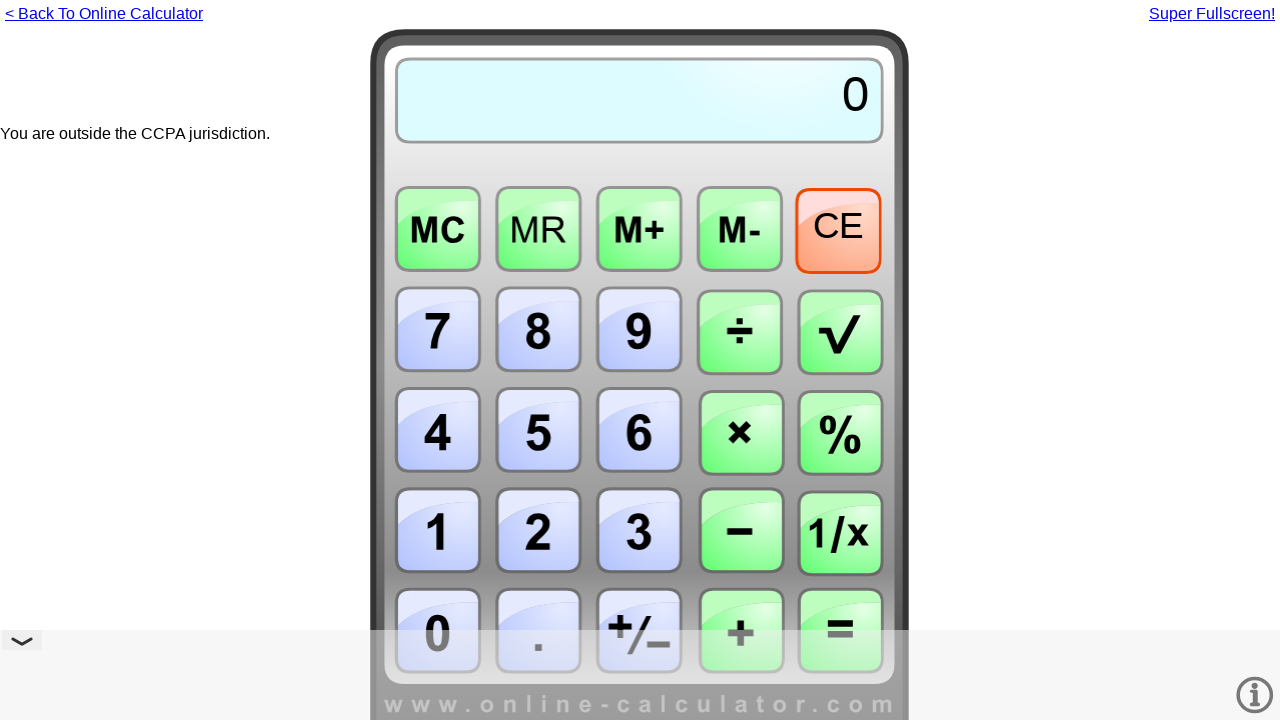

Clicked subtract (-) operator at (586, 378) on #fullframe >> internal:control=enter-frame >> #canvas
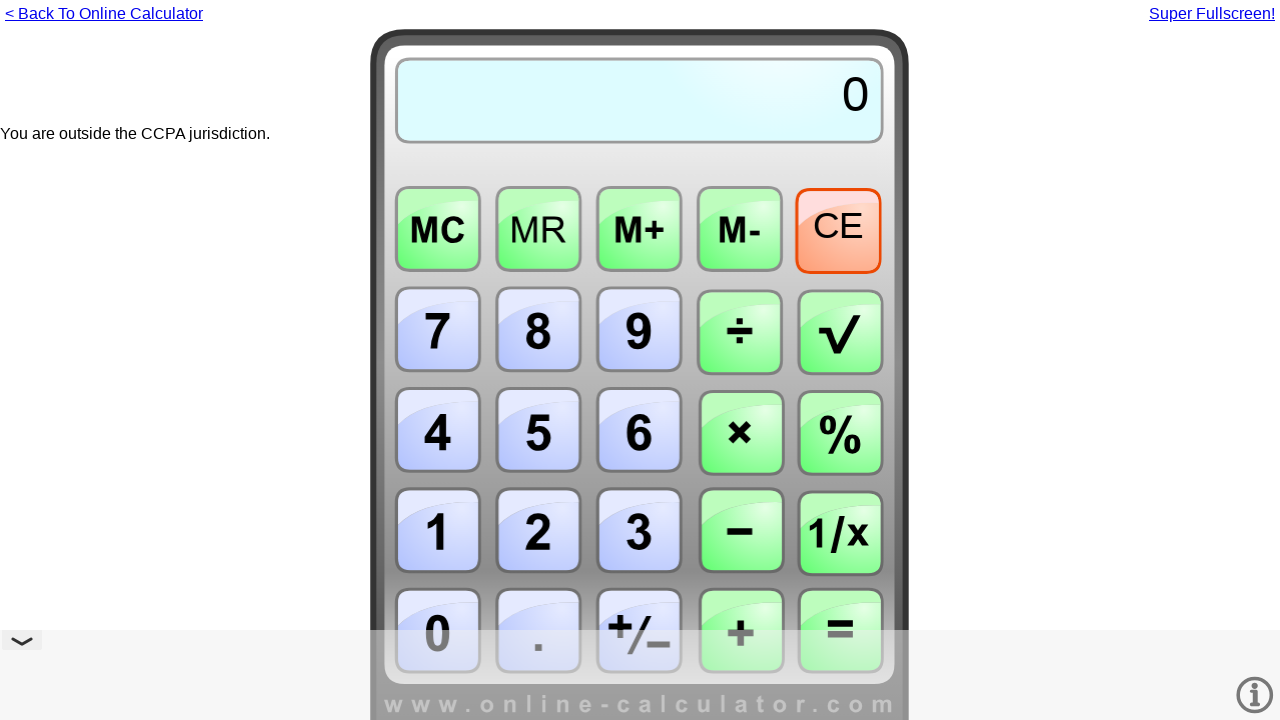

Clicked number 1 on calculator at (369, 378) on #fullframe >> internal:control=enter-frame >> #canvas
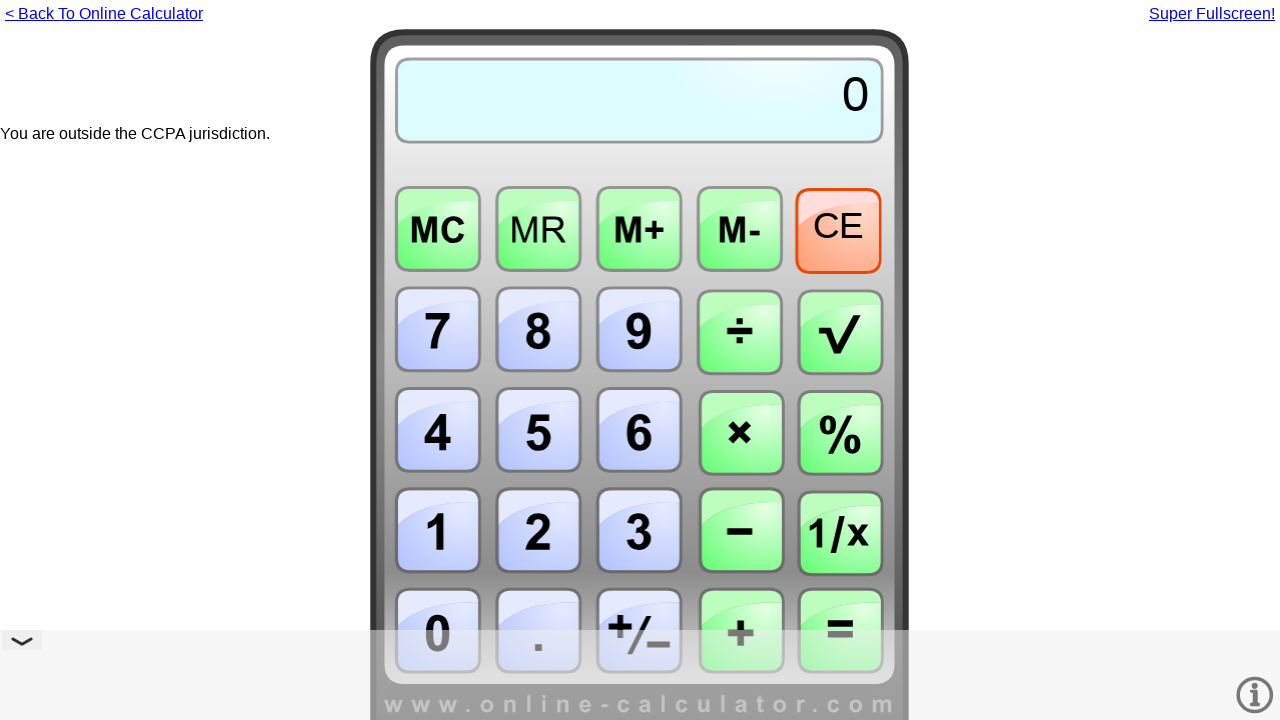

Clicked equals (=) to execute subtraction operation 3 - 1 at (803, 495) on #fullframe >> internal:control=enter-frame >> #canvas
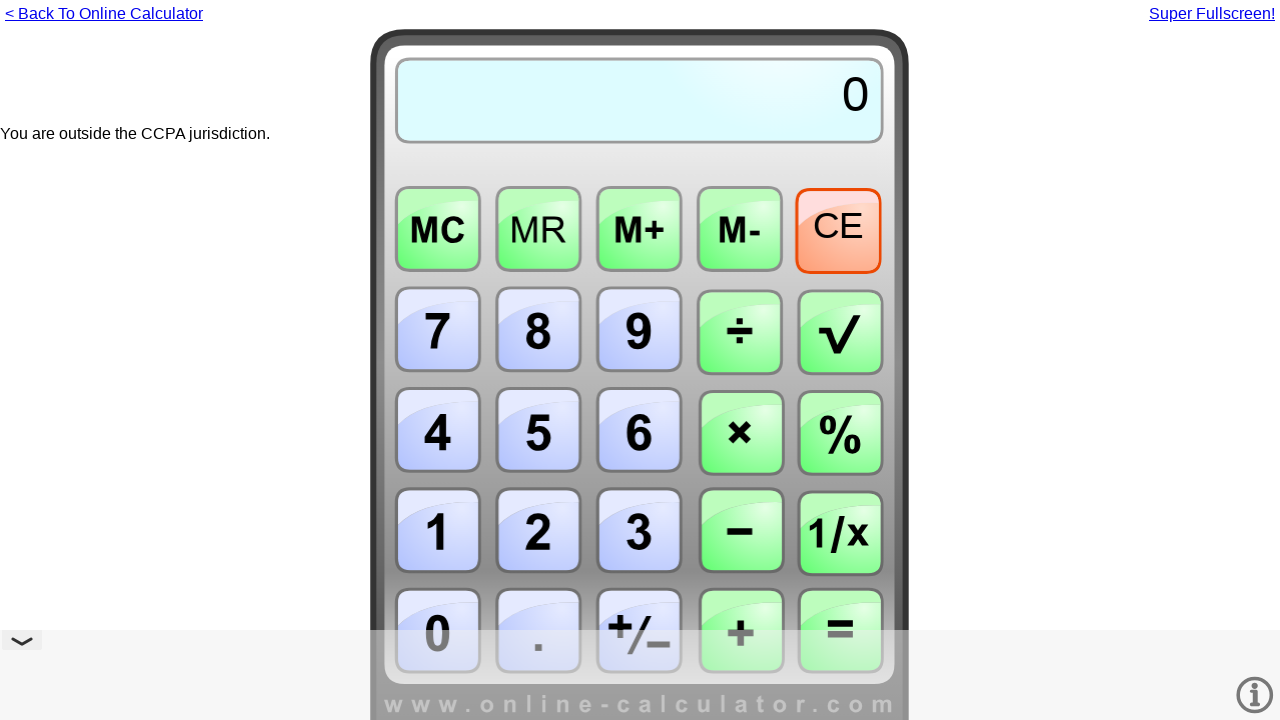

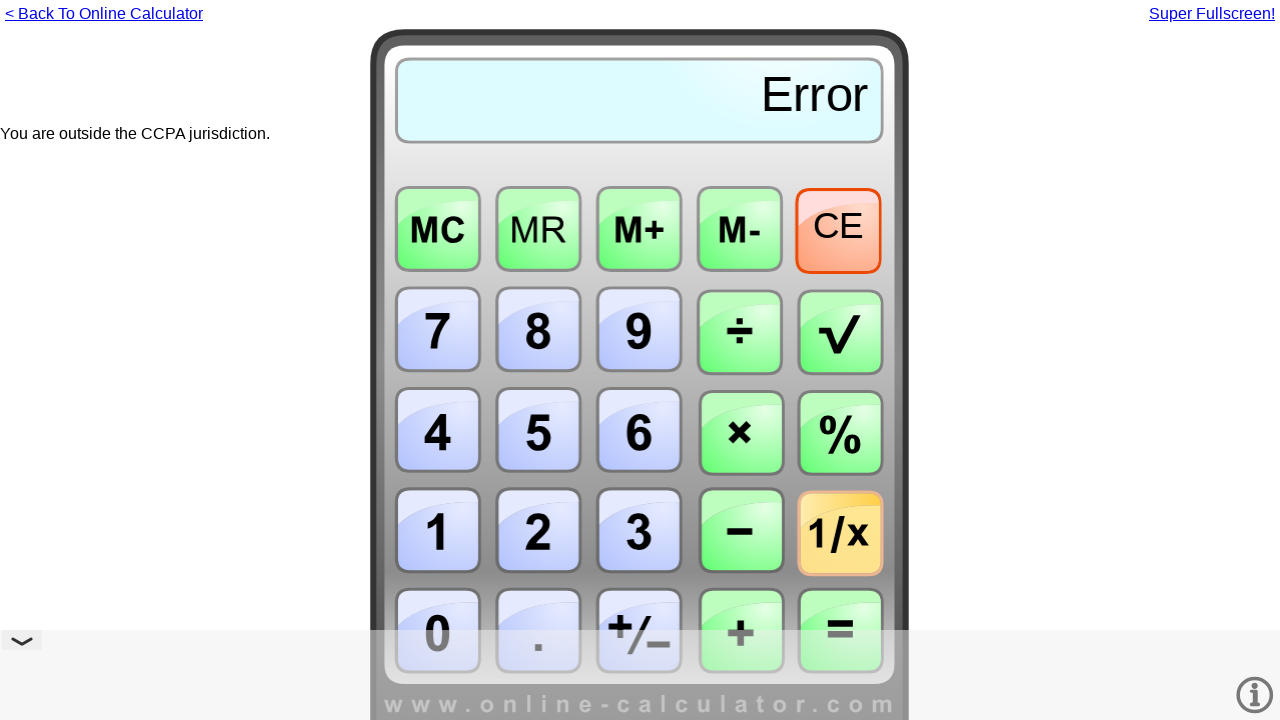